Tests navigation by clicking on the Start menu, then navigating to the Team submenu, and verifying the page displays "The Team" heading.

Starting URL: https://www.99-bottles-of-beer.net/

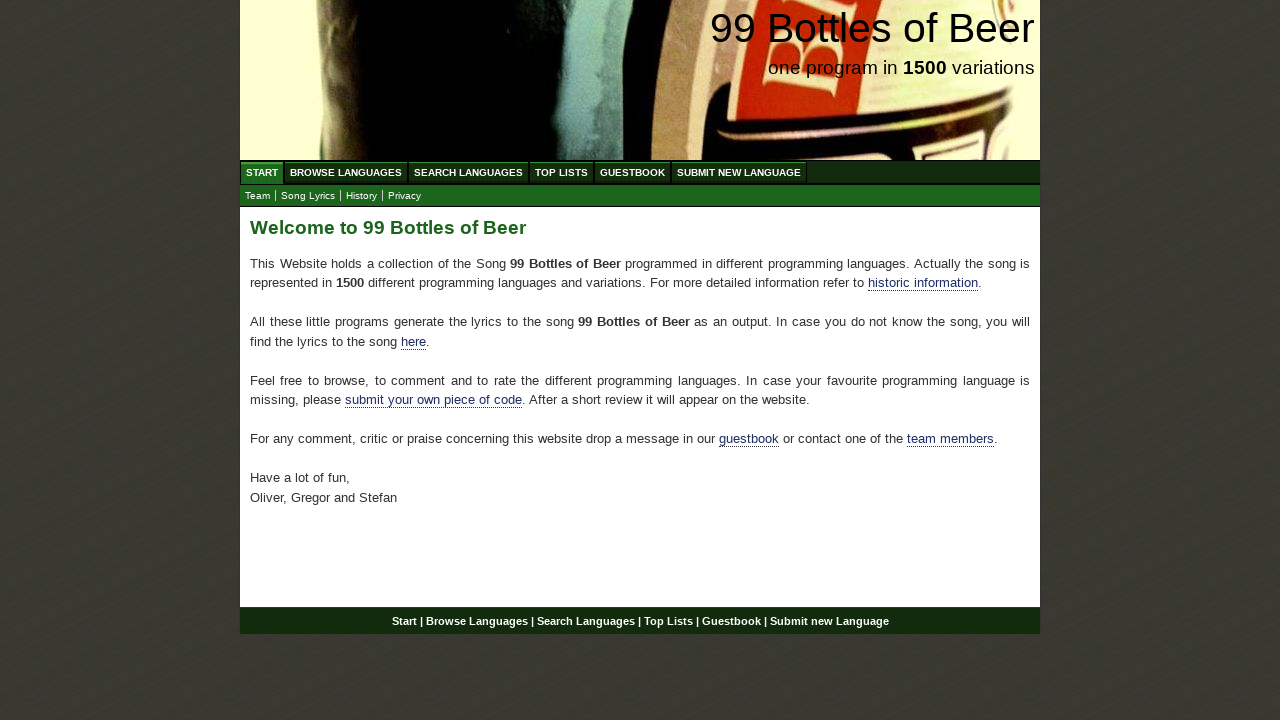

Clicked on Start menu item at (262, 172) on xpath=//ul[@id='menu']/li/a[@href='/']
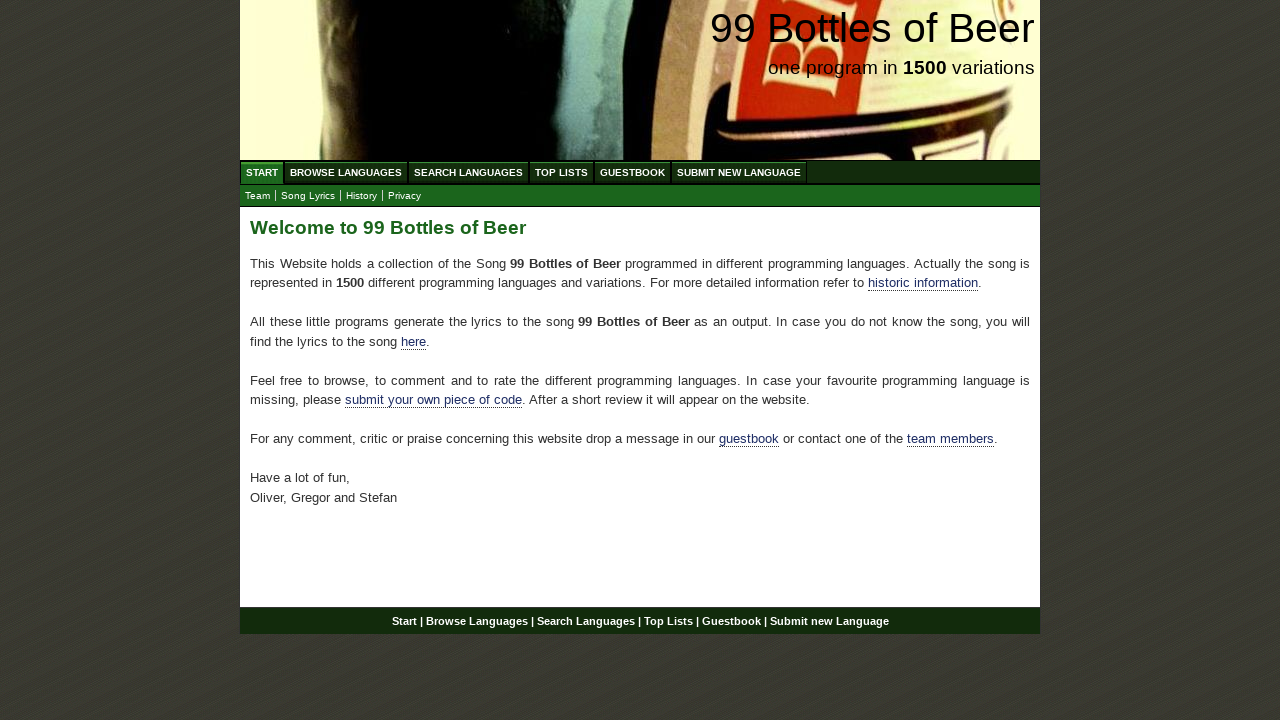

Clicked on Team submenu link at (258, 196) on a[href='team.html']
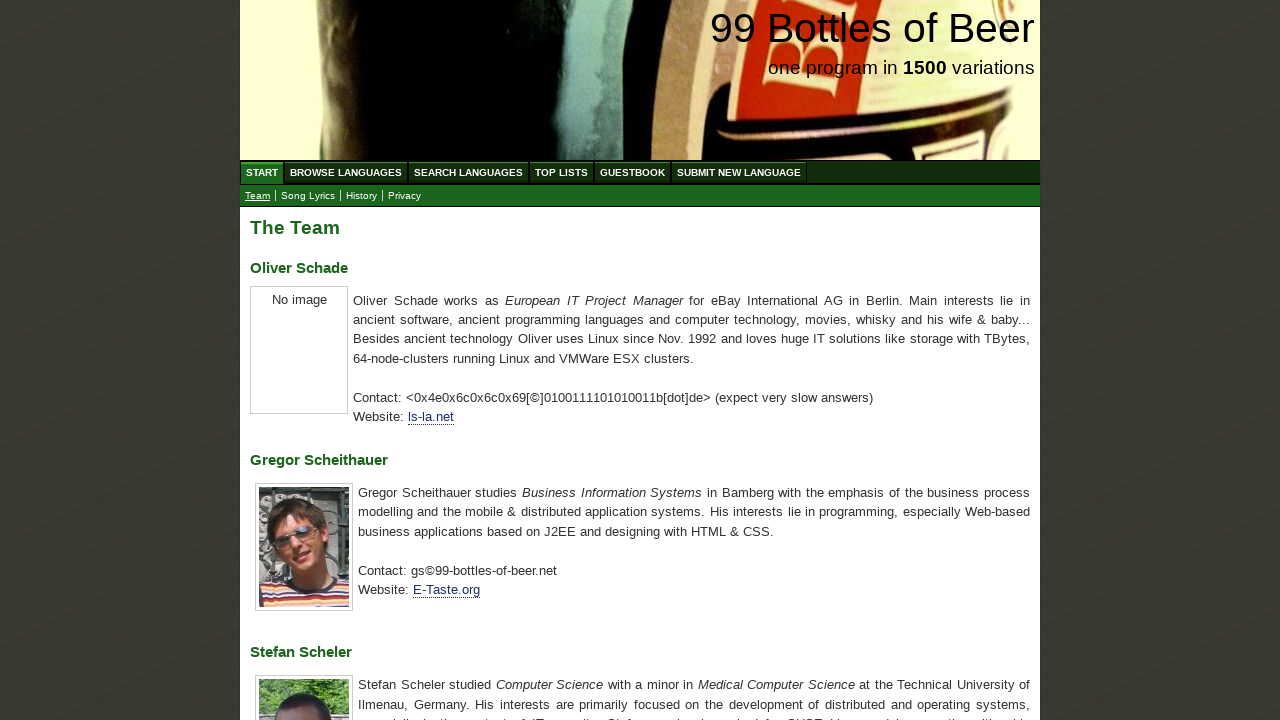

Team page loaded and 'The Team' heading is visible
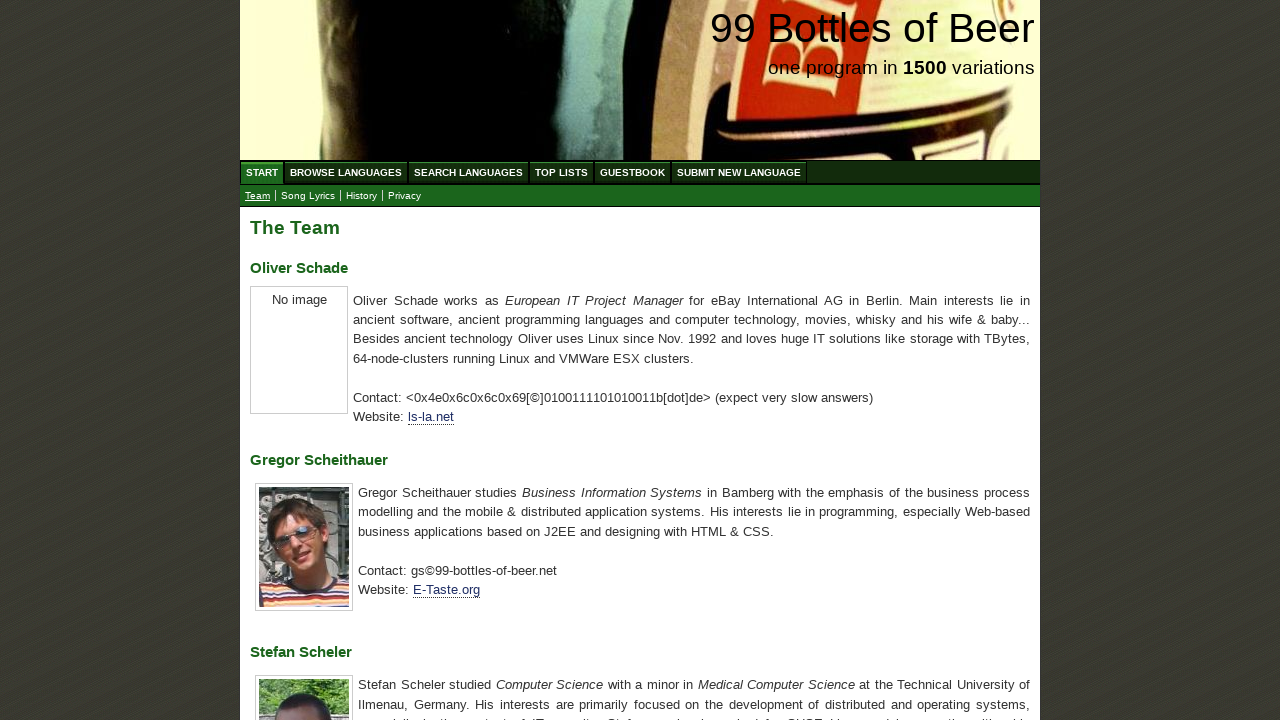

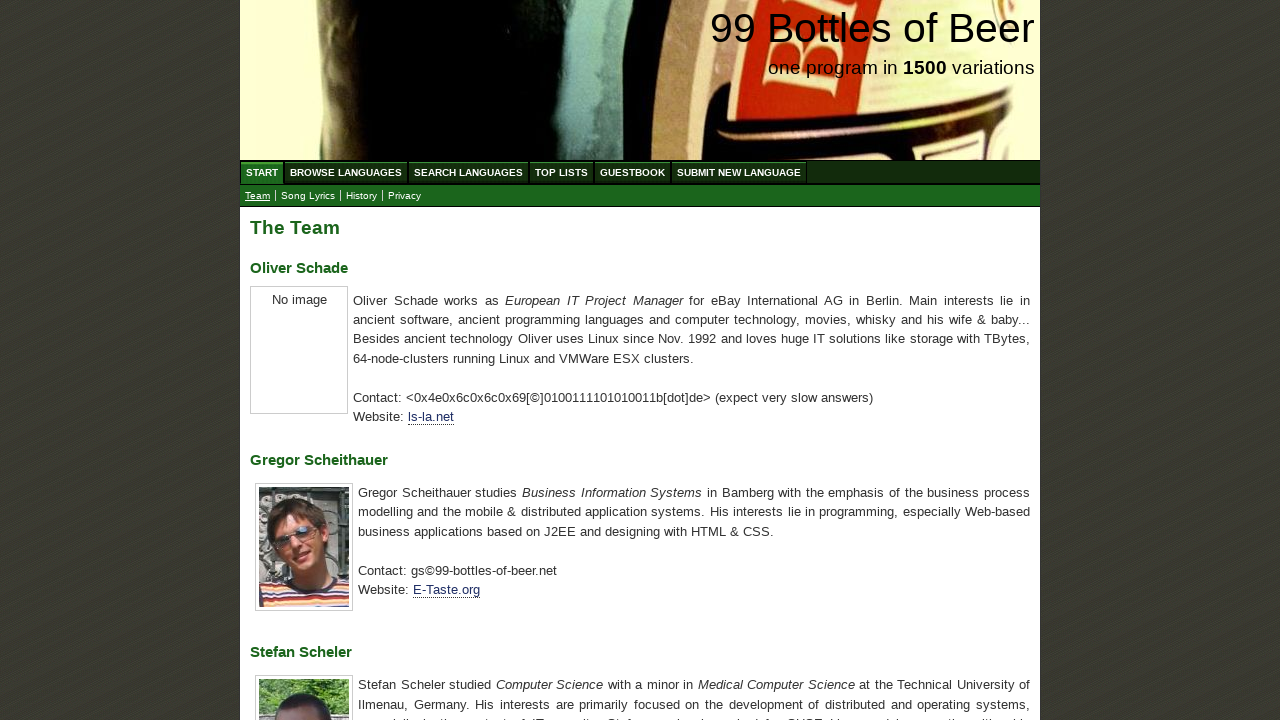